Tests the jQuery UI autocomplete functionality by typing partial text and selecting a matching item from the dropdown suggestions

Starting URL: https://jqueryui.com/autocomplete/

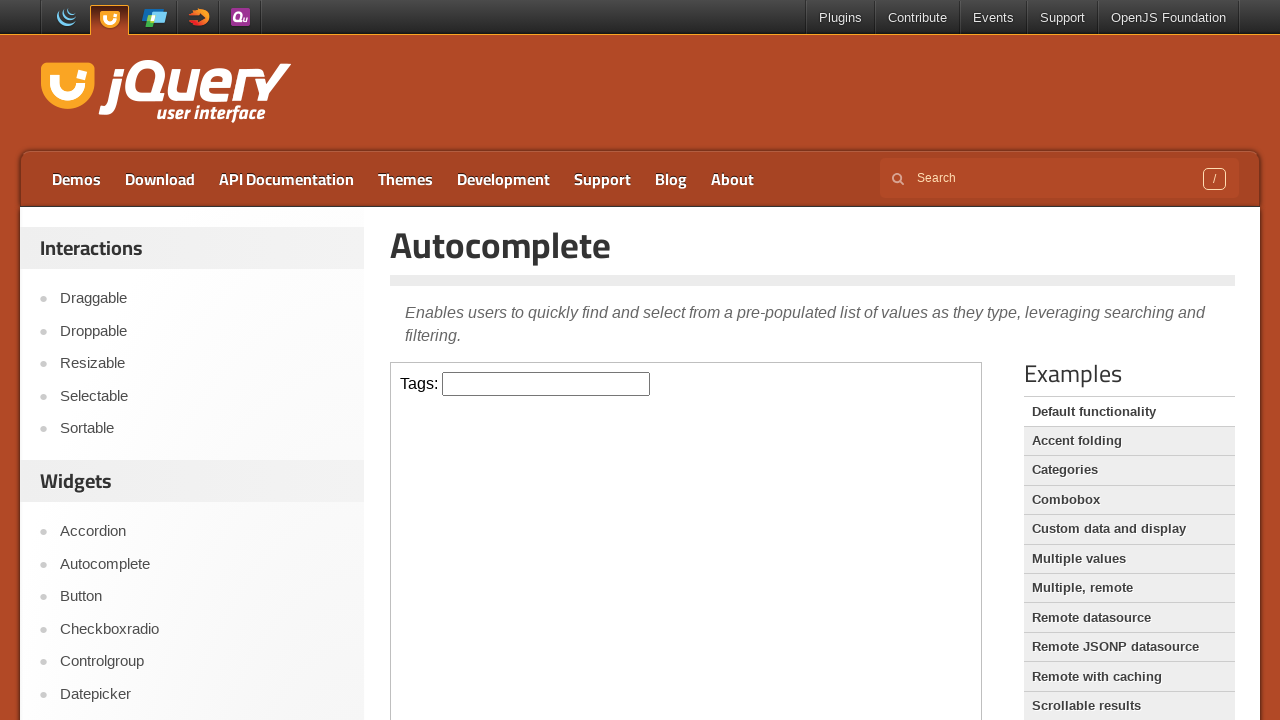

Located the demo iframe
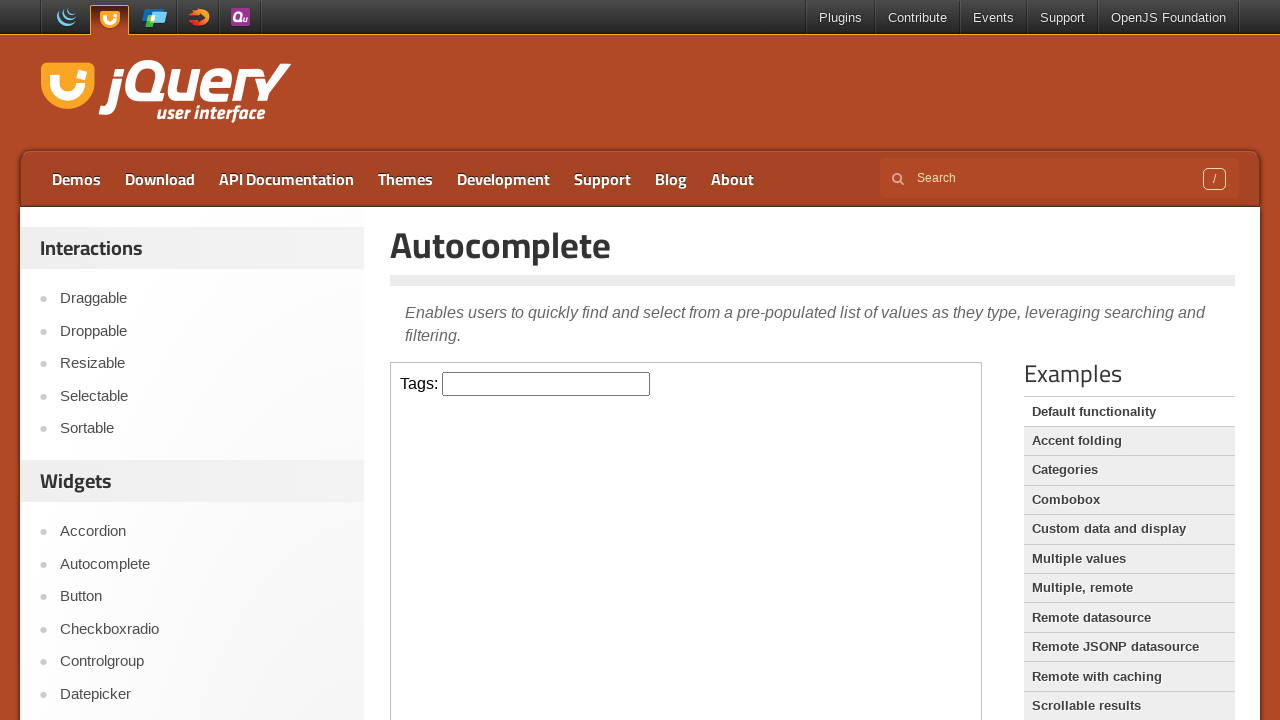

Typed 'ap' in the autocomplete input field on .demo-frame >> internal:control=enter-frame >> #tags
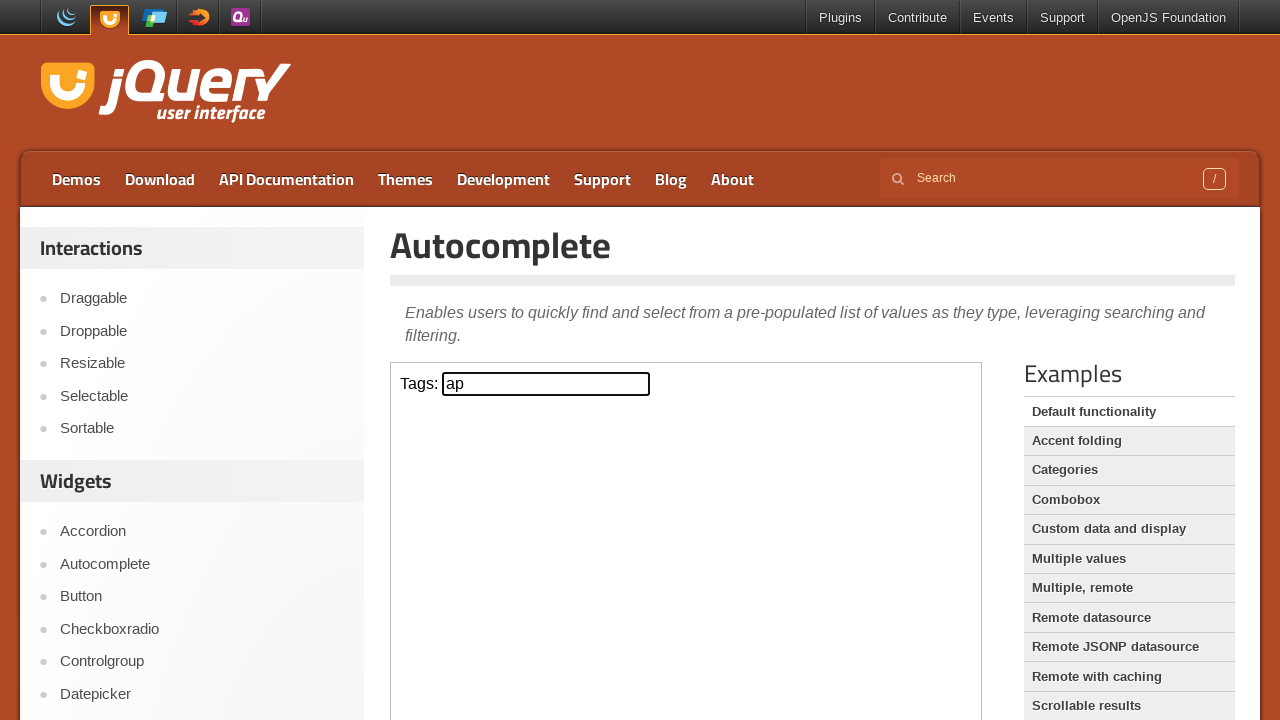

Autocomplete suggestions dropdown appeared
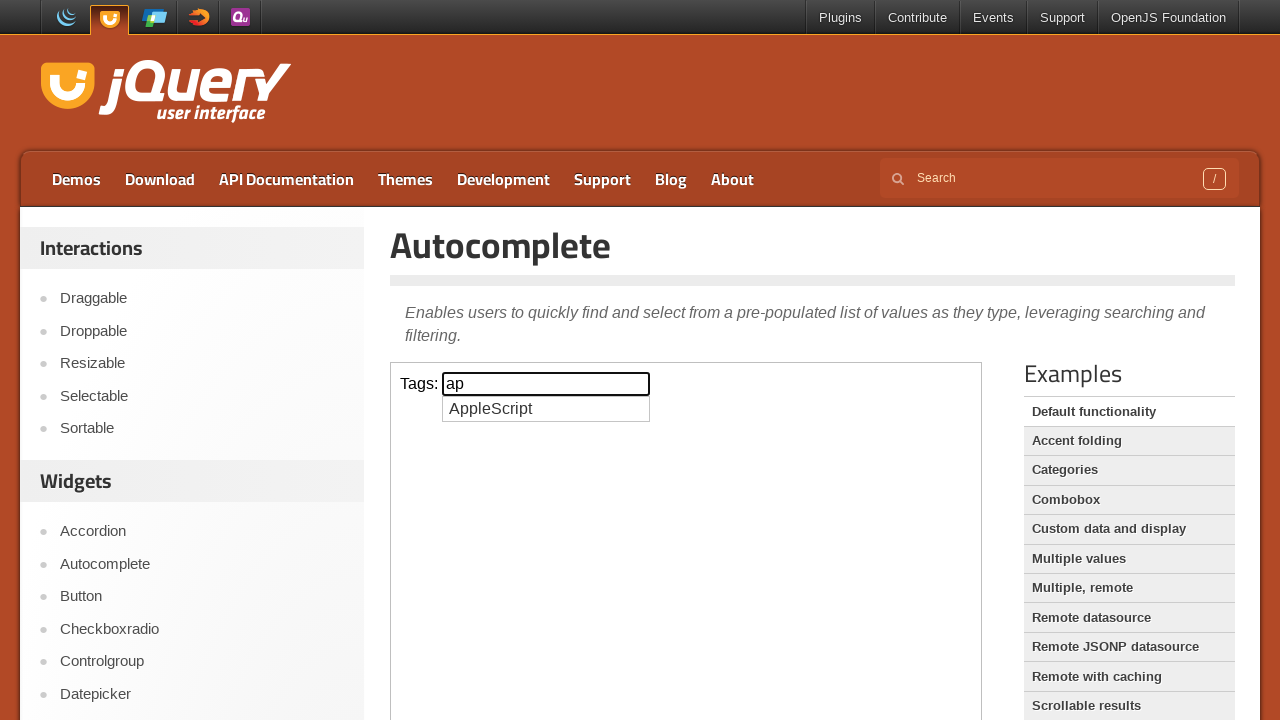

Selected 'applescript' from autocomplete suggestions at (546, 409) on .demo-frame >> internal:control=enter-frame >> ul#ui-id-1 > li >> nth=0
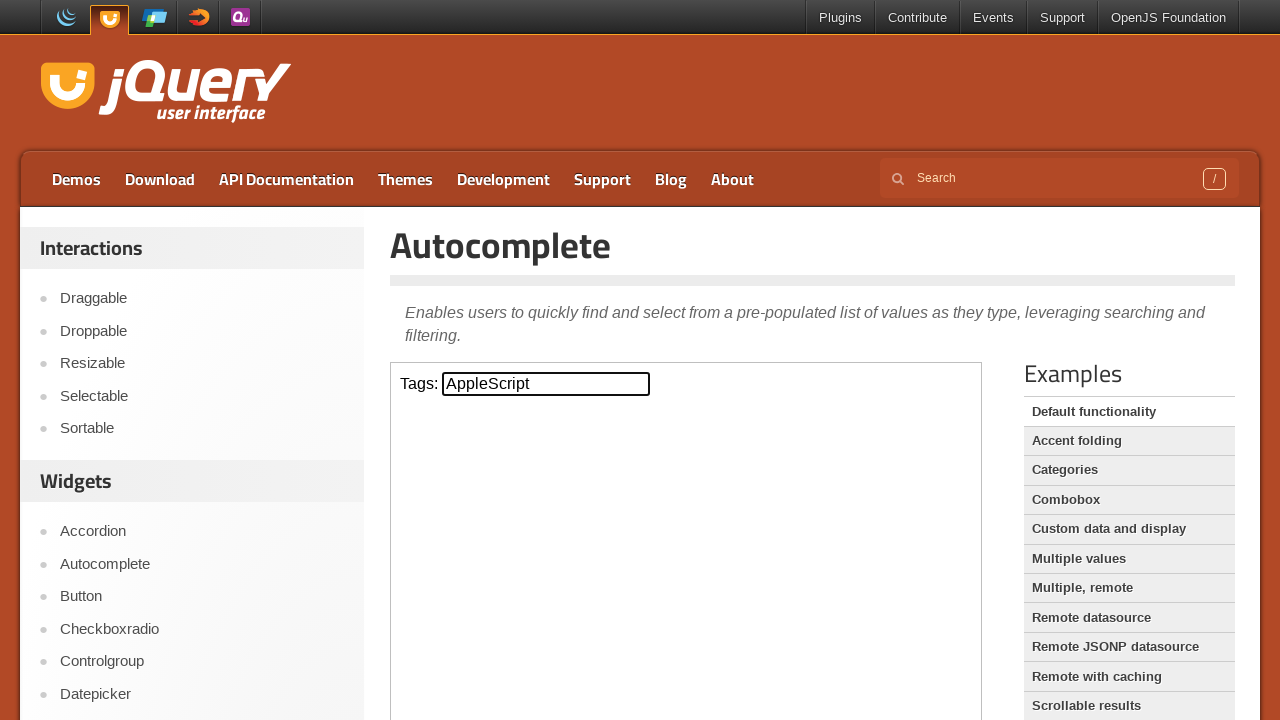

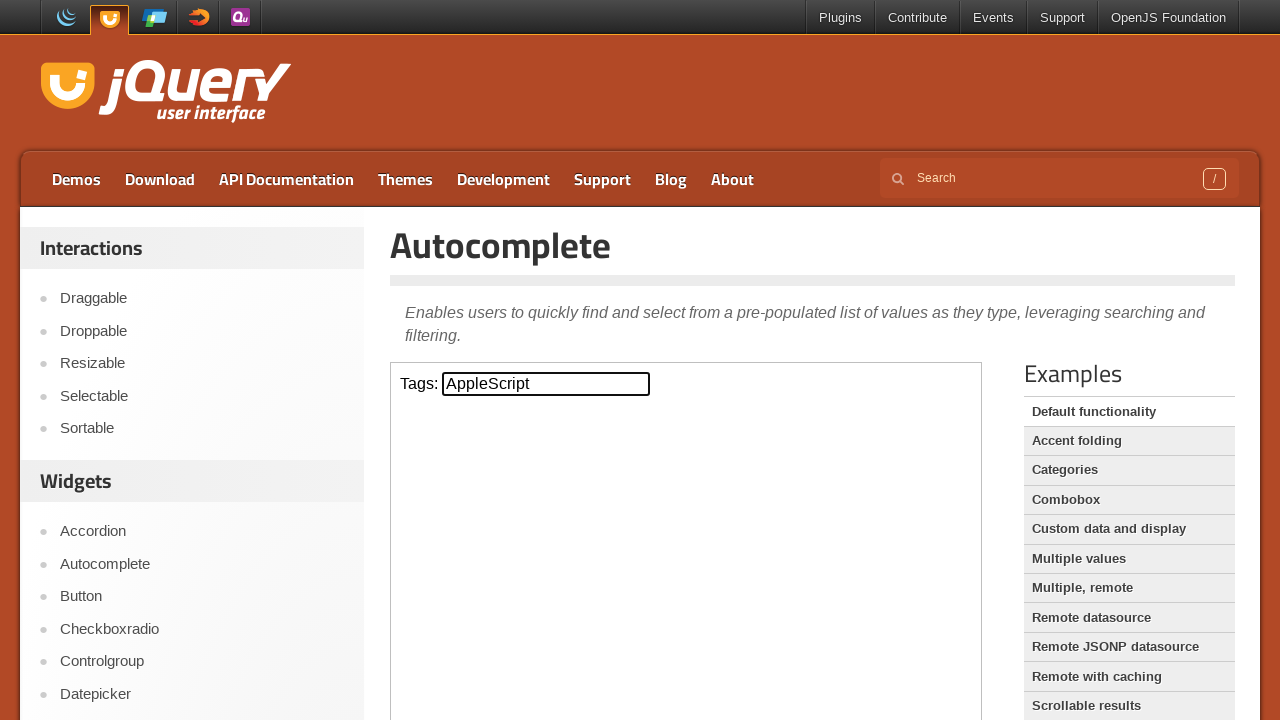